Creates a new paste on Pastebin.com by entering text content "Hello from WebDriver", setting expiration to 10 minutes, naming it "helloweb", and clicking the create button.

Starting URL: https://pastebin.com/

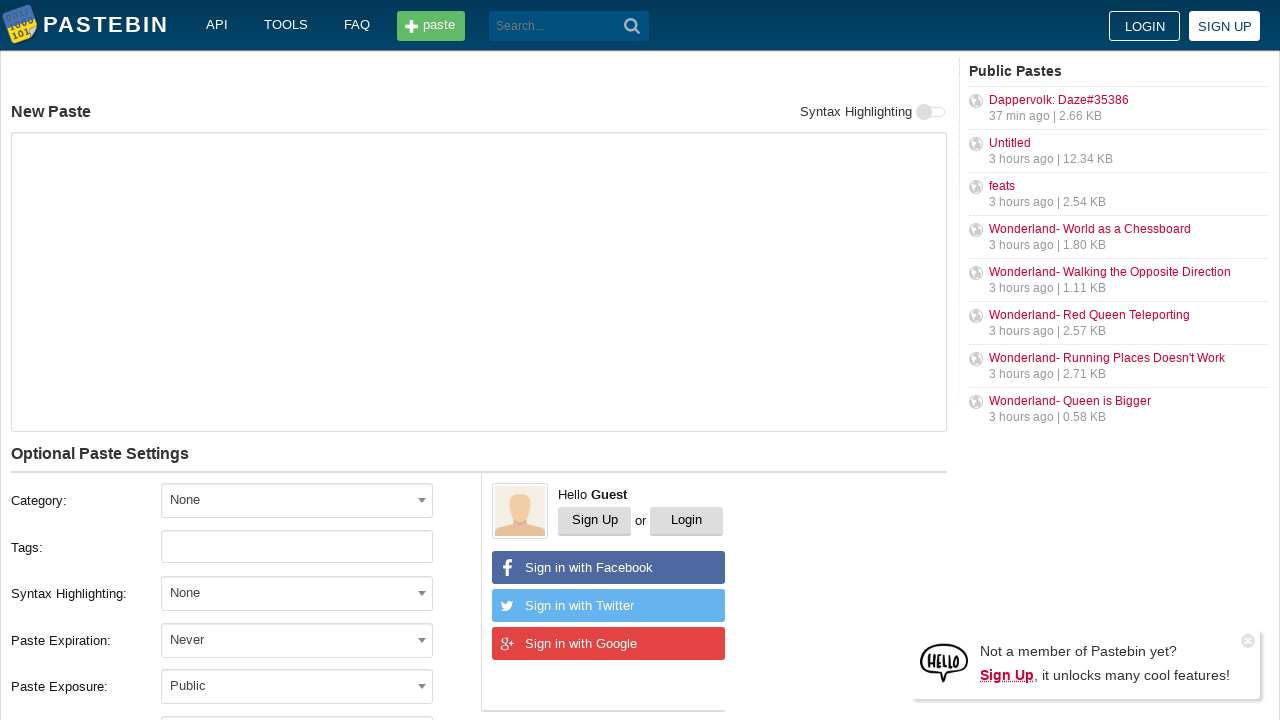

Entered paste content 'Hello from WebDriver' in text area on #postform-text
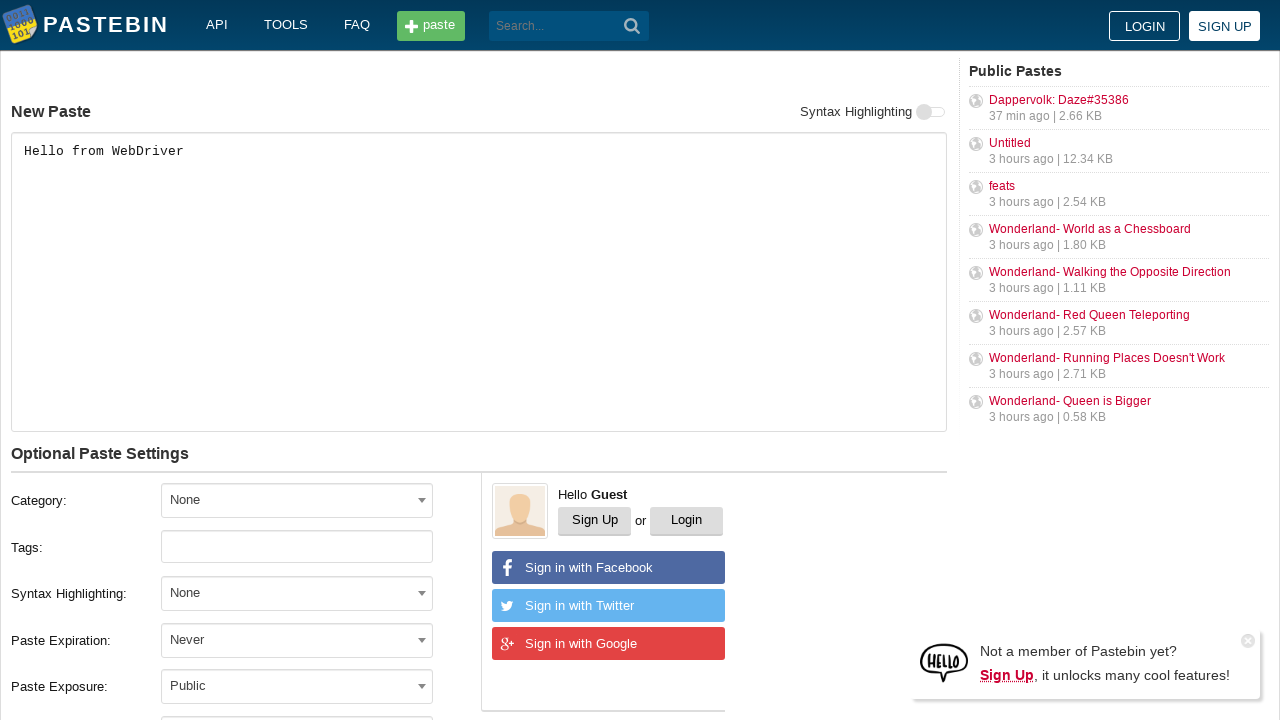

Clicked expiration dropdown to open it at (297, 640) on #select2-postform-expiration-container
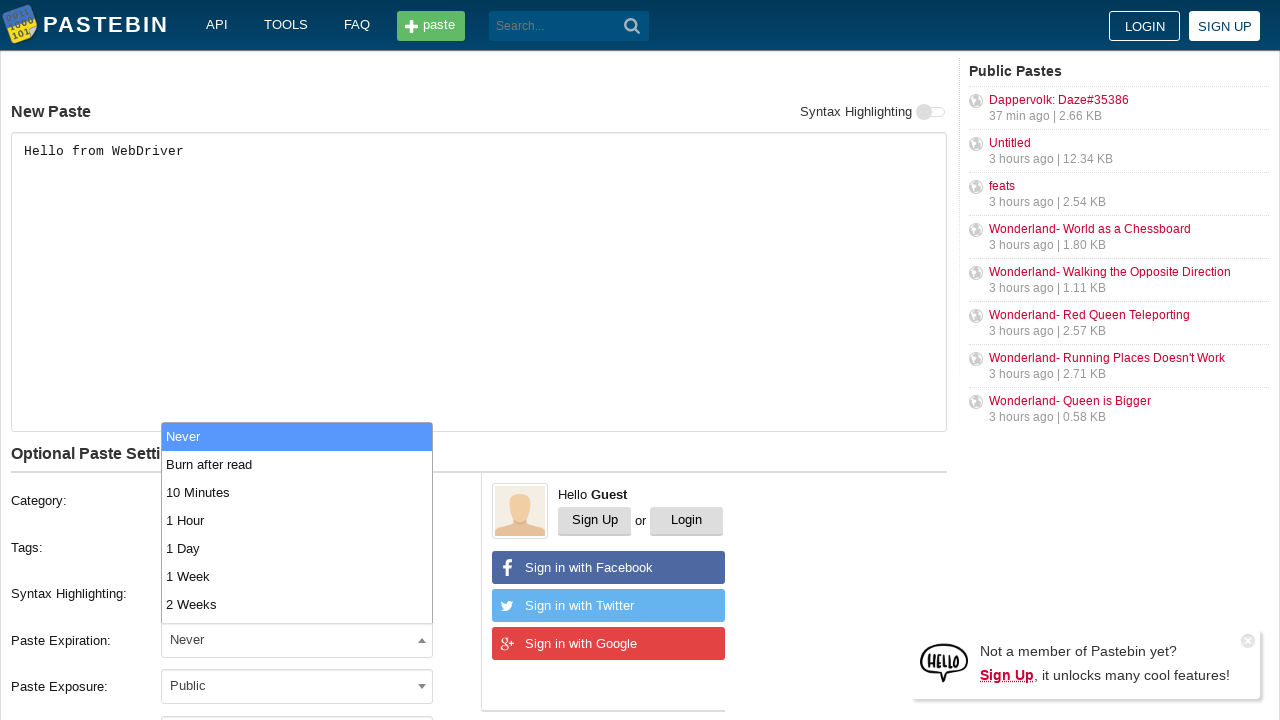

Selected '10 Minutes' from expiration dropdown at (297, 492) on li:has-text('10 Minutes')
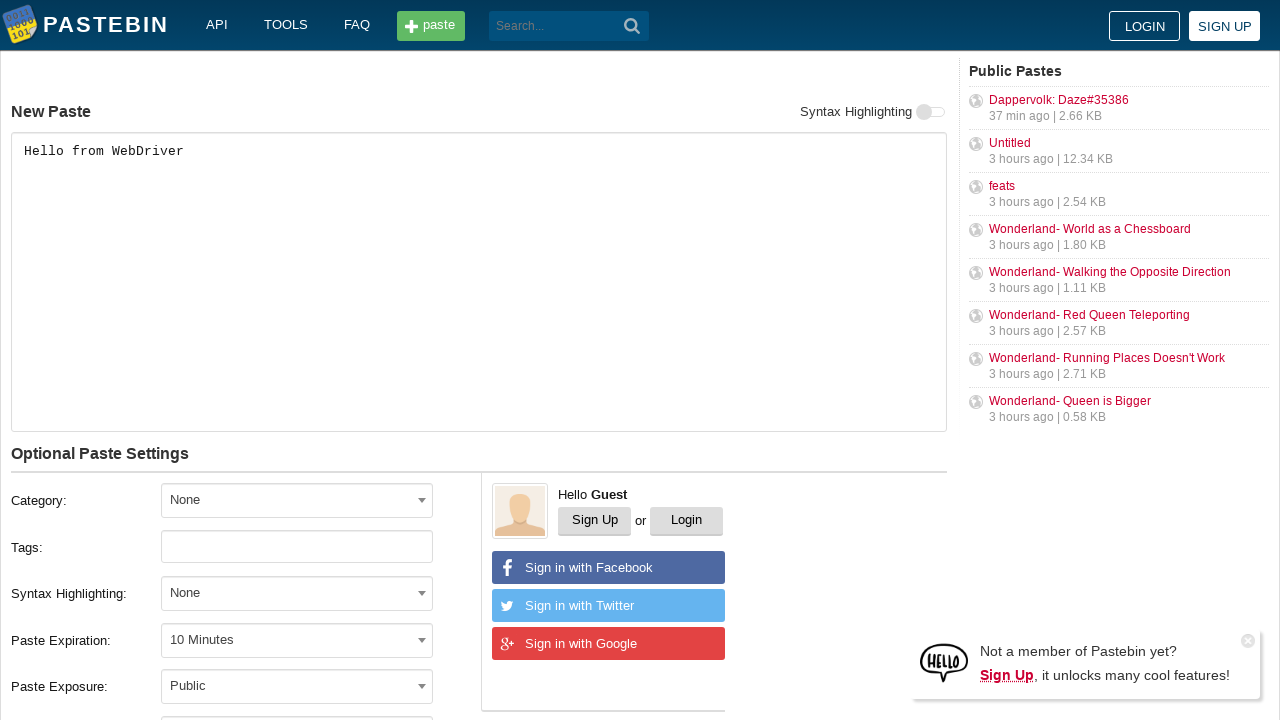

Entered paste name 'helloweb' on #postform-name
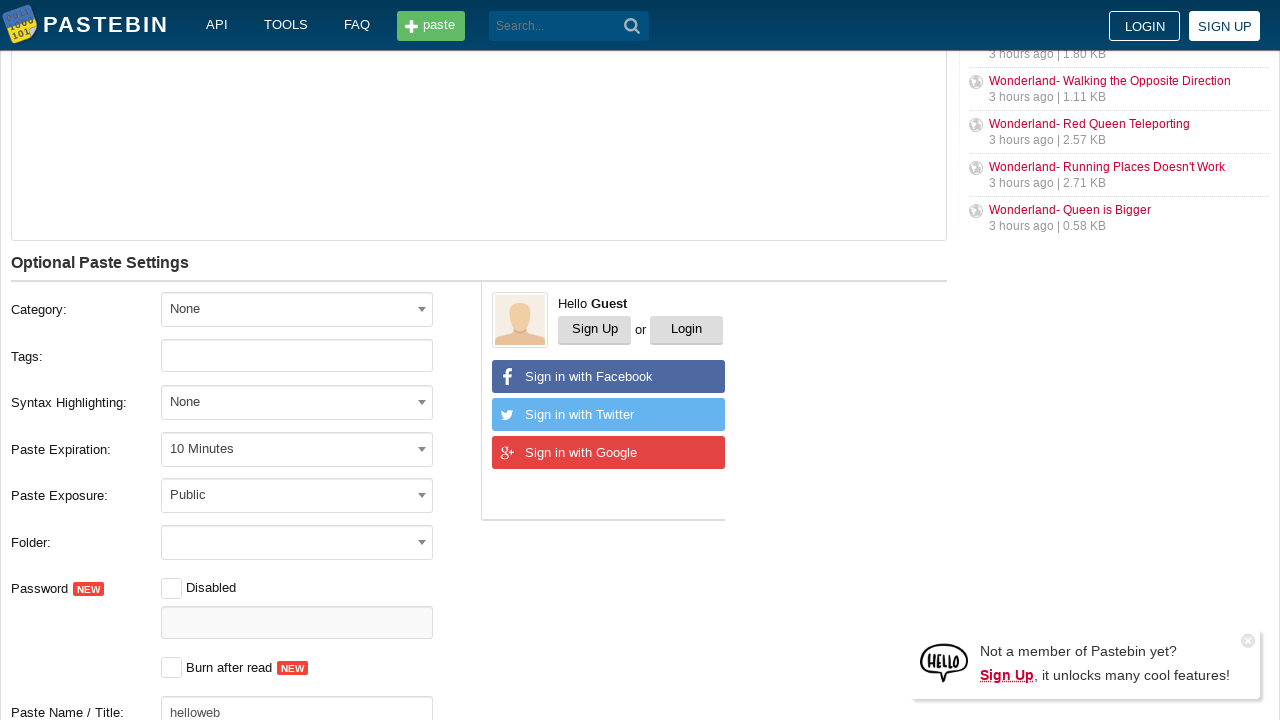

Clicked 'Create New Paste' button at (632, 26) on button[type='submit']
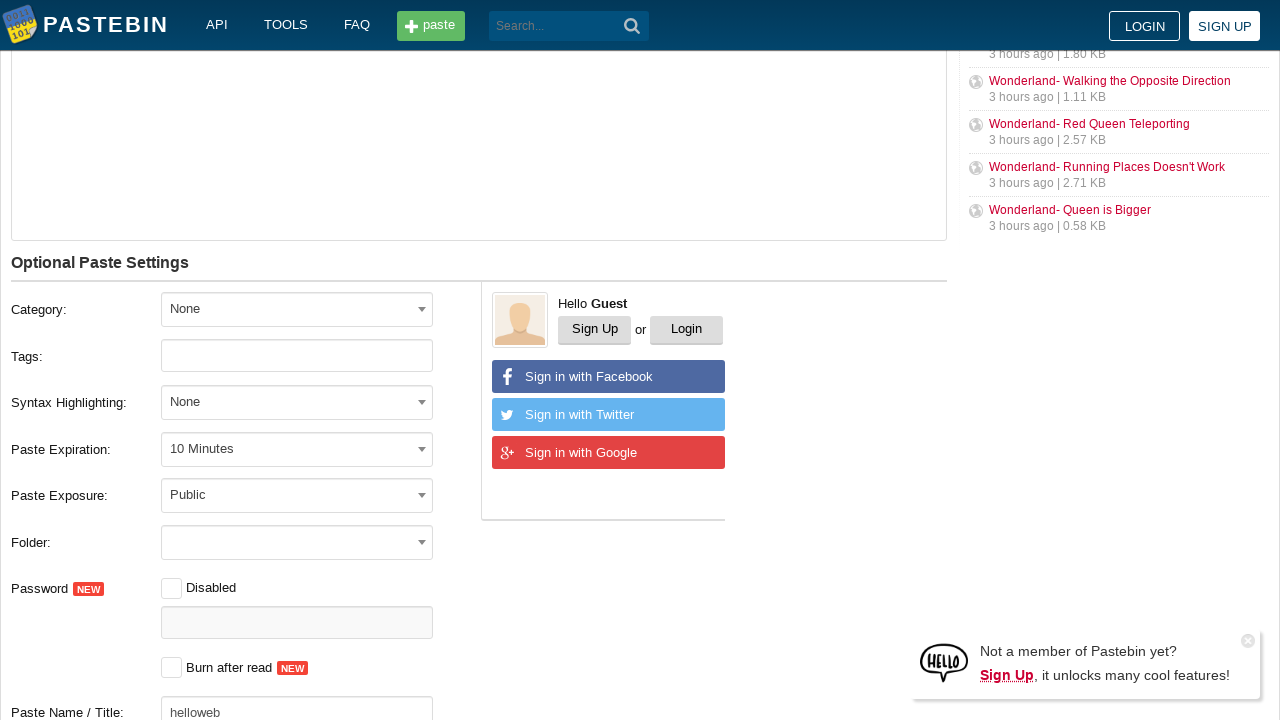

New paste page loaded successfully
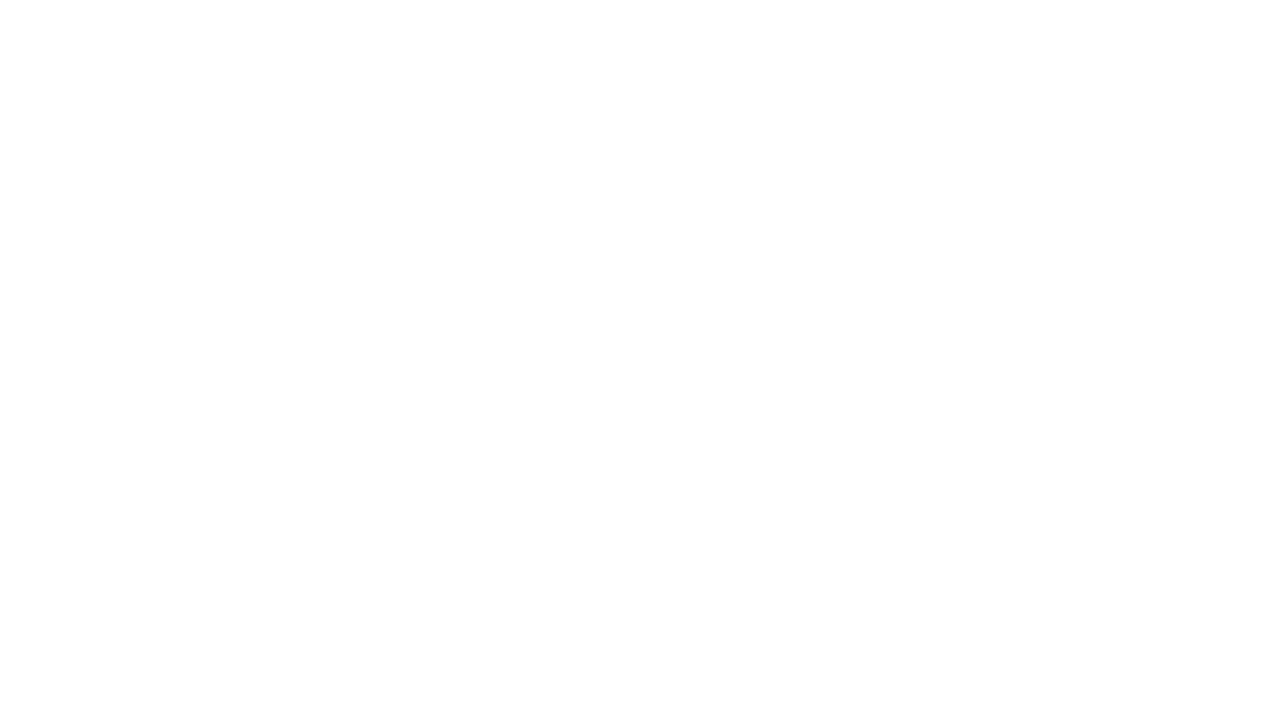

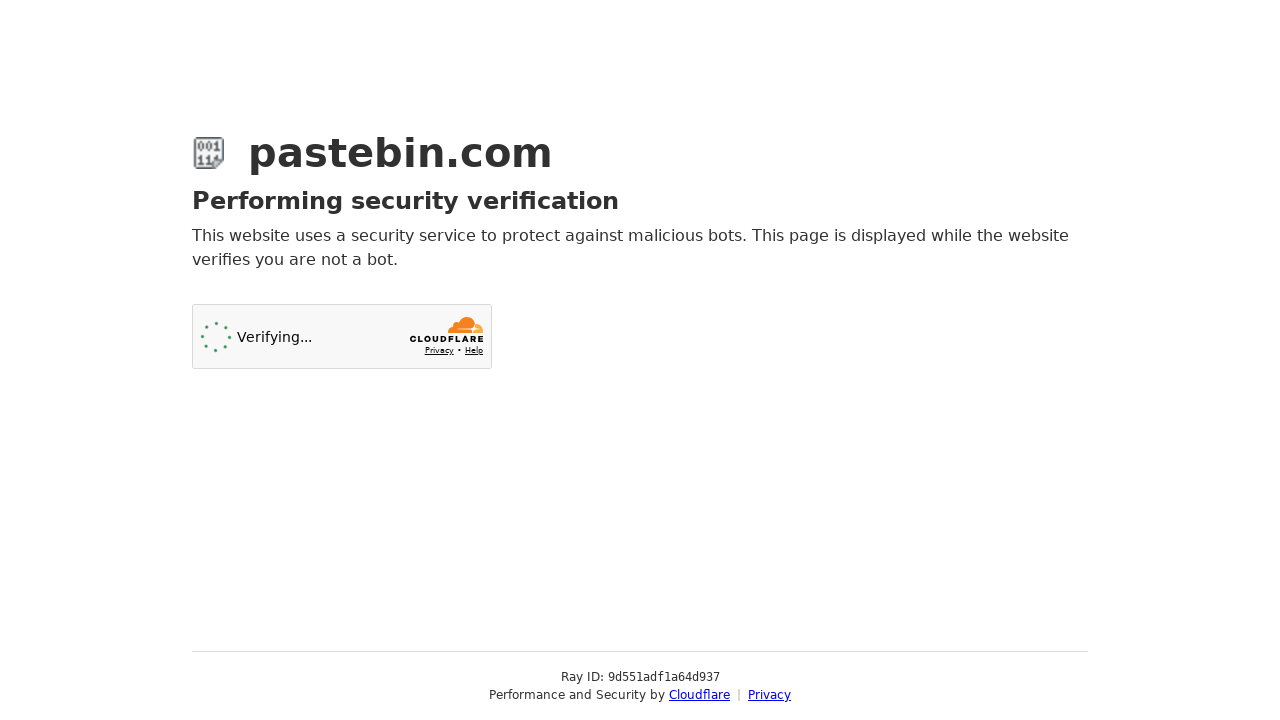